Tests navigation through Swarthmore College's course catalog by clicking on a department and then selecting a course to view its details.

Starting URL: https://catalog.swarthmore.edu/content.php?catoid=7&navoid=194

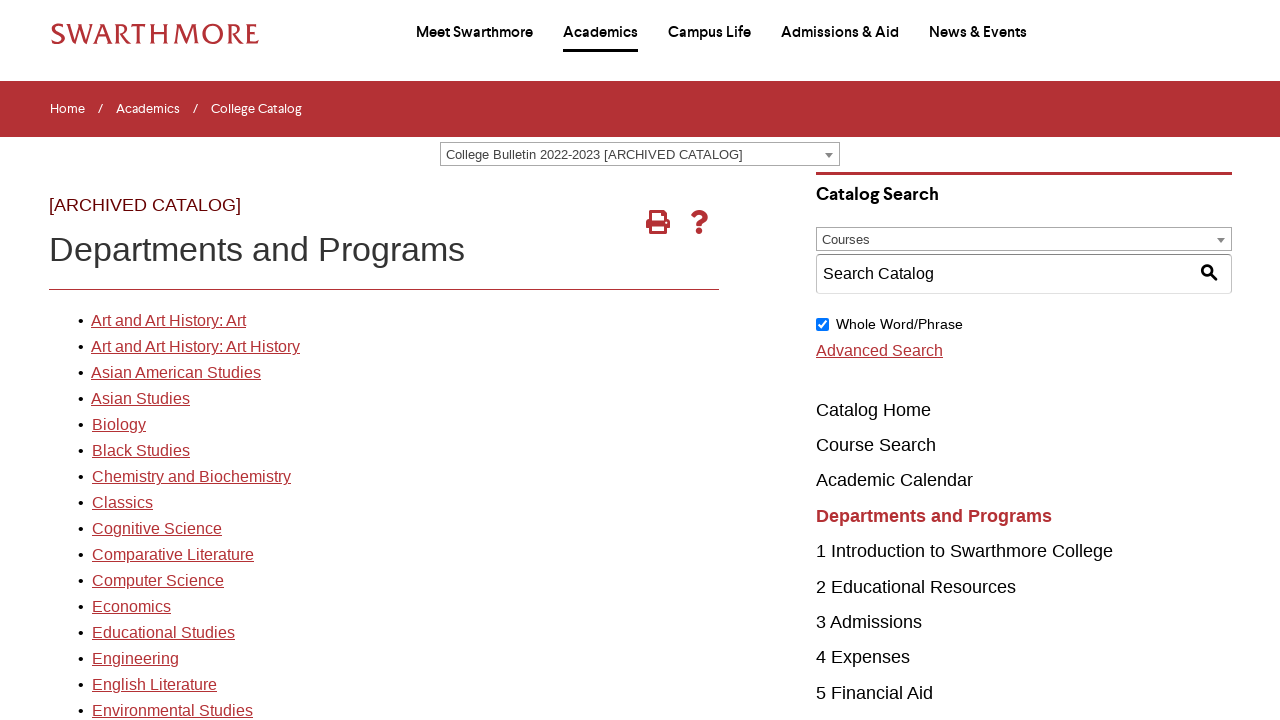

Clicked on the first department link in the course catalog at (168, 321) on xpath=//*[@id="gateway-page"]/body/table/tbody/tr[3]/td[1]/table/tbody/tr[2]/td[
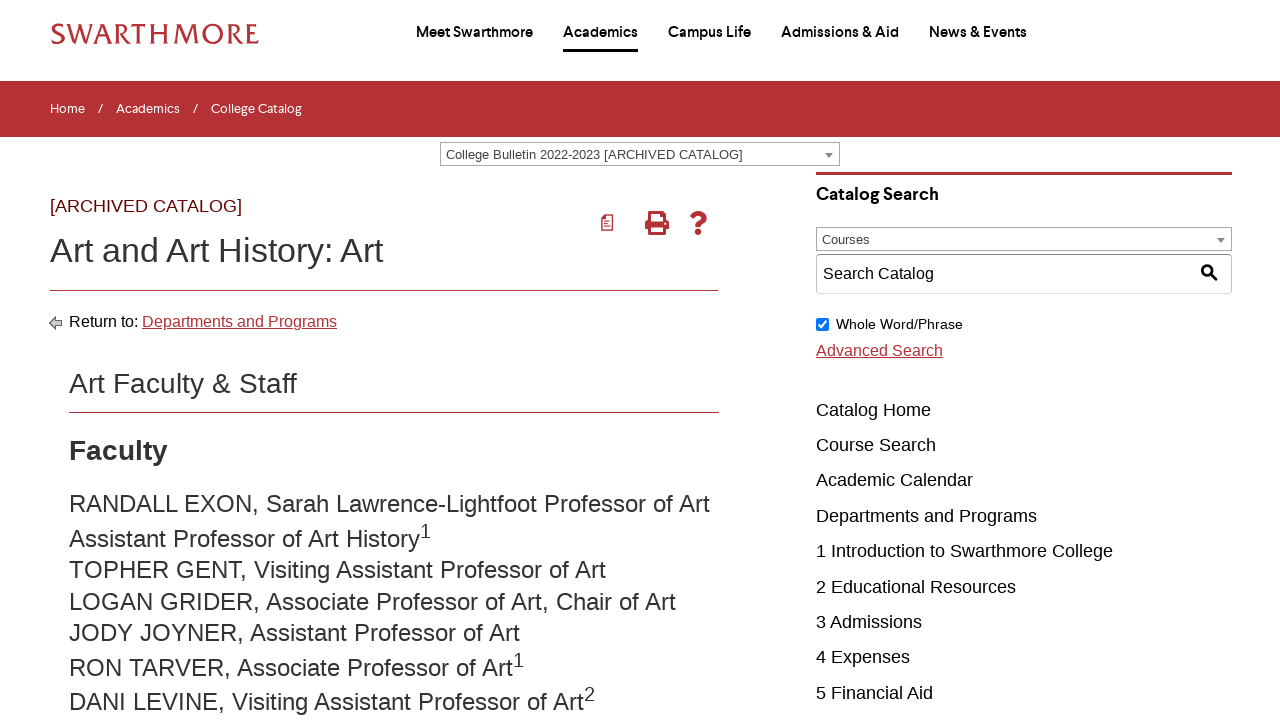

Waited for course elements to load
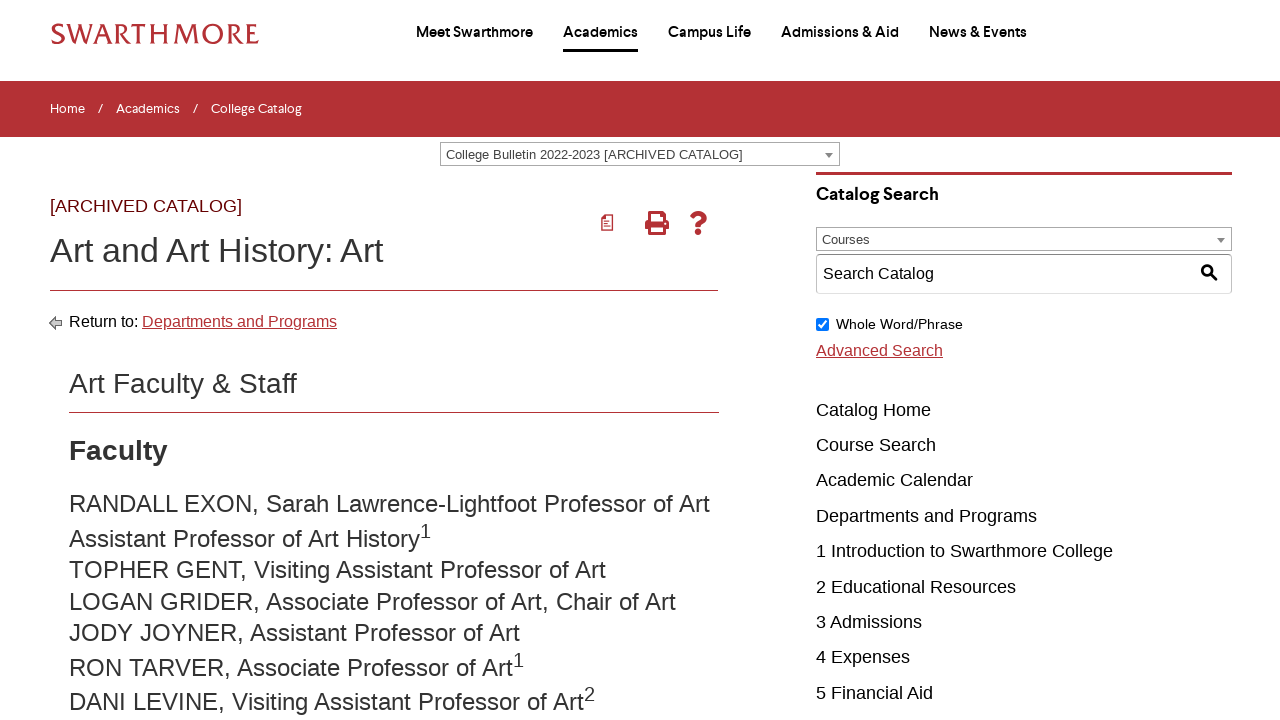

Clicked on the first course to view its details at (409, 360) on .acalog-course >> nth=0
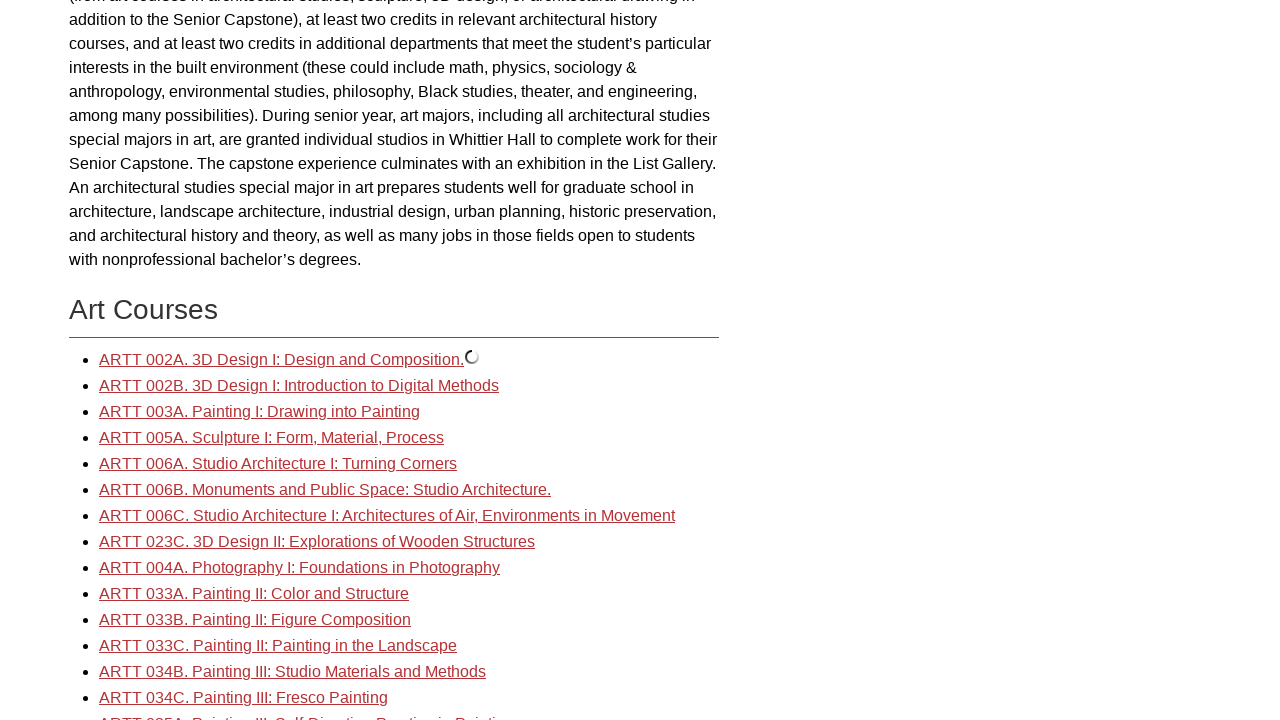

Course details page loaded completely
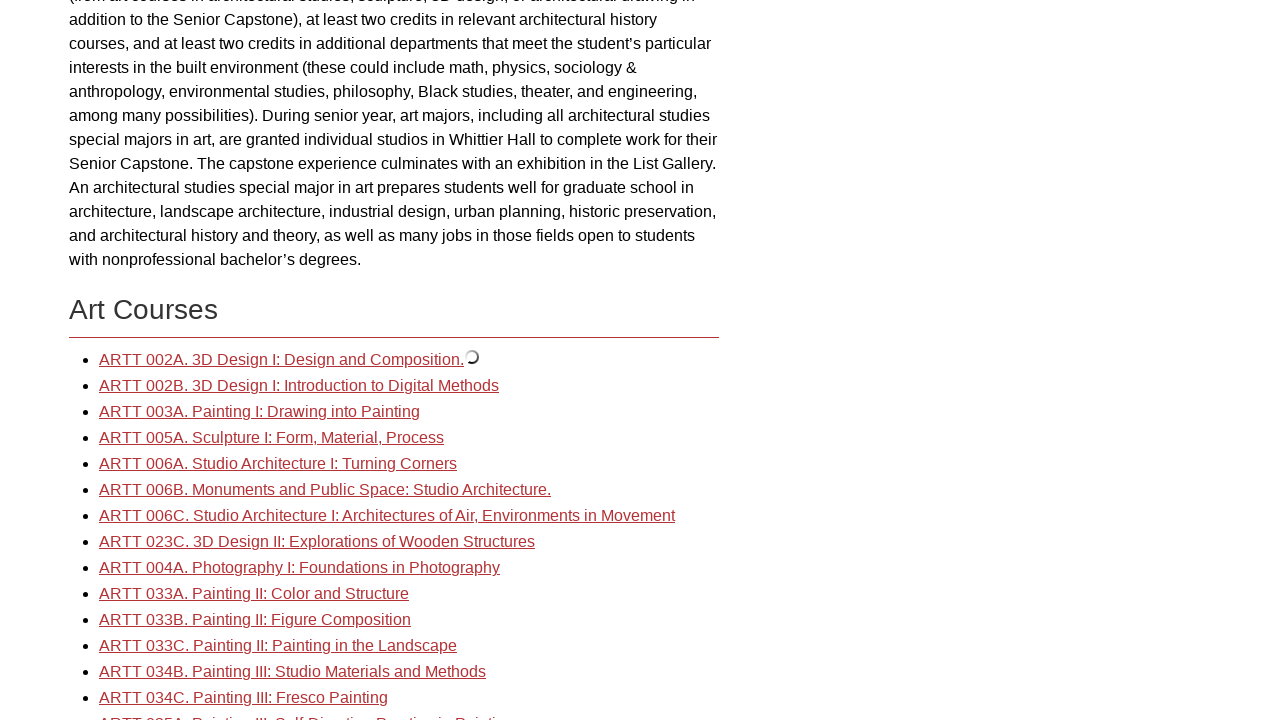

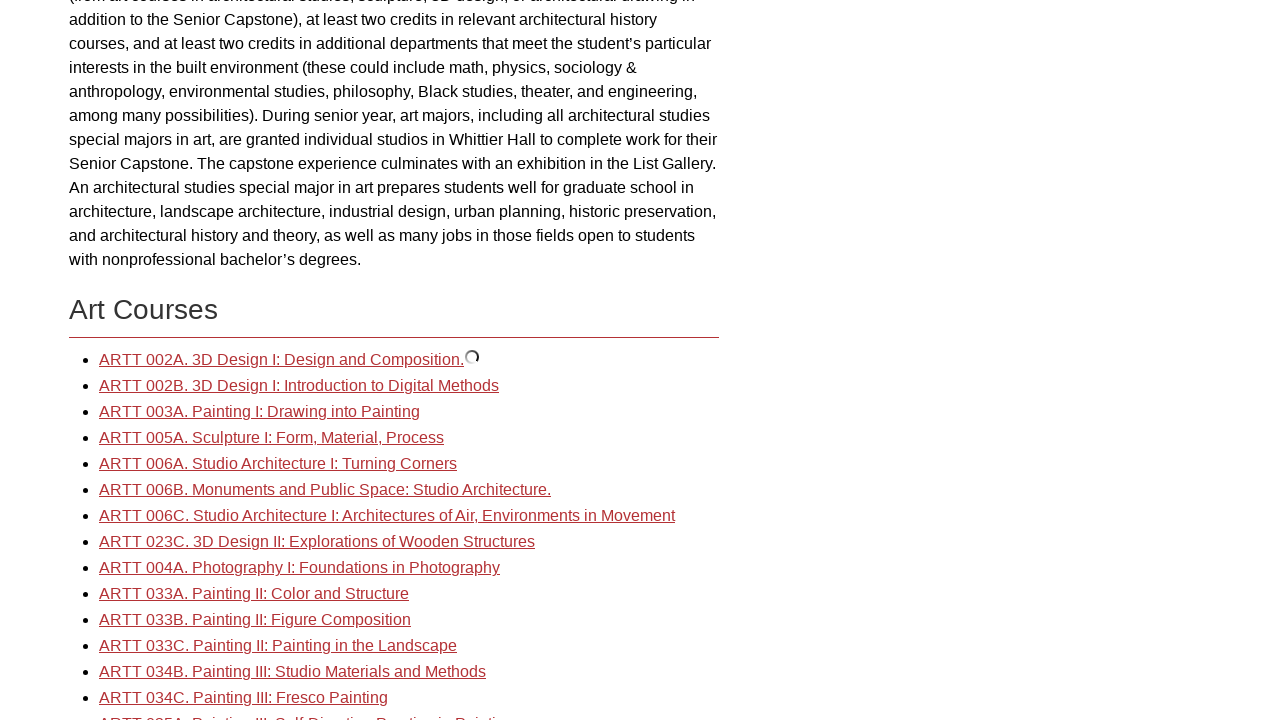